Tests disappearing elements page by clicking the link and counting list elements

Starting URL: http://the-internet.herokuapp.com/

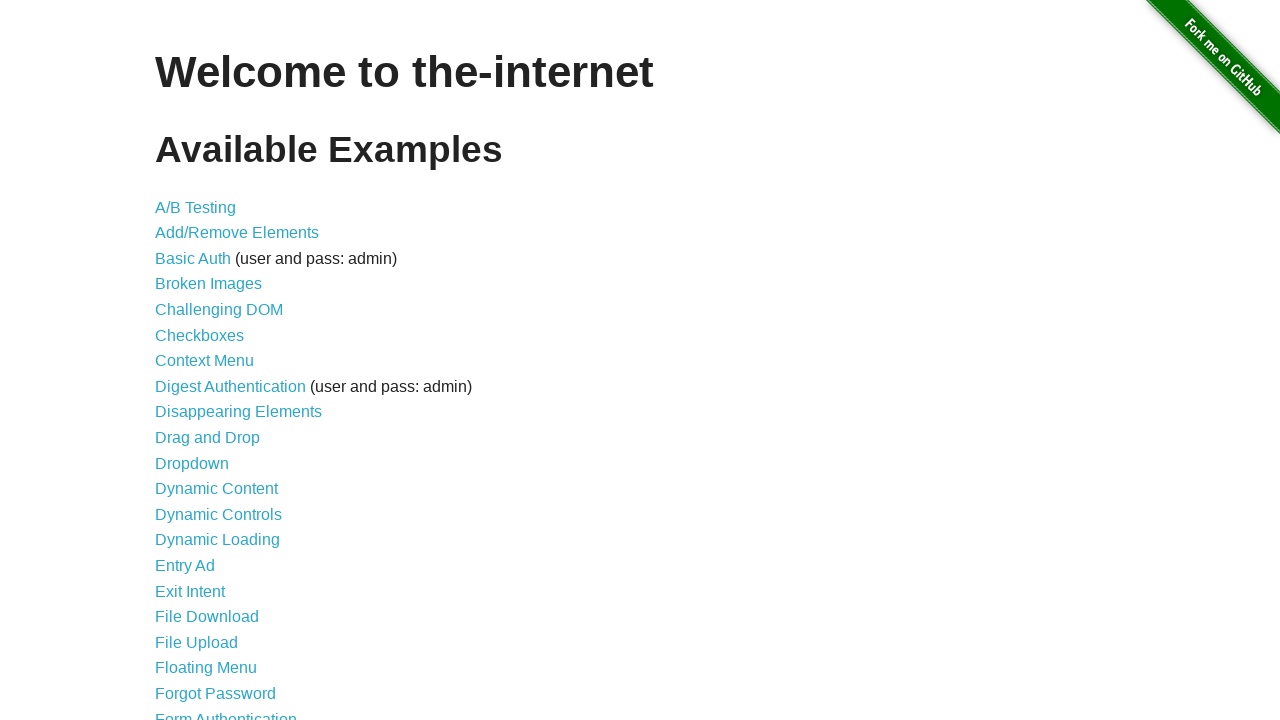

Clicked Disappearing Elements link at (238, 412) on internal:role=link[name="Disappearing Elements"i]
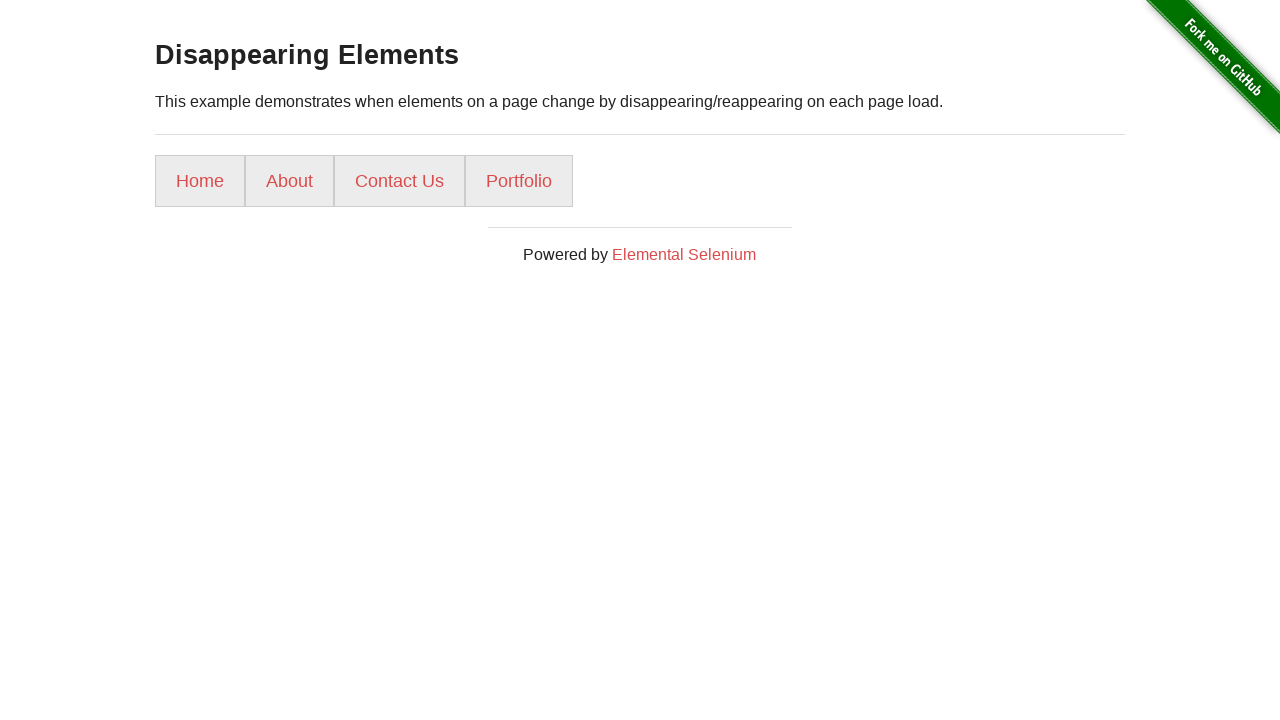

List items loaded on disappearing elements page
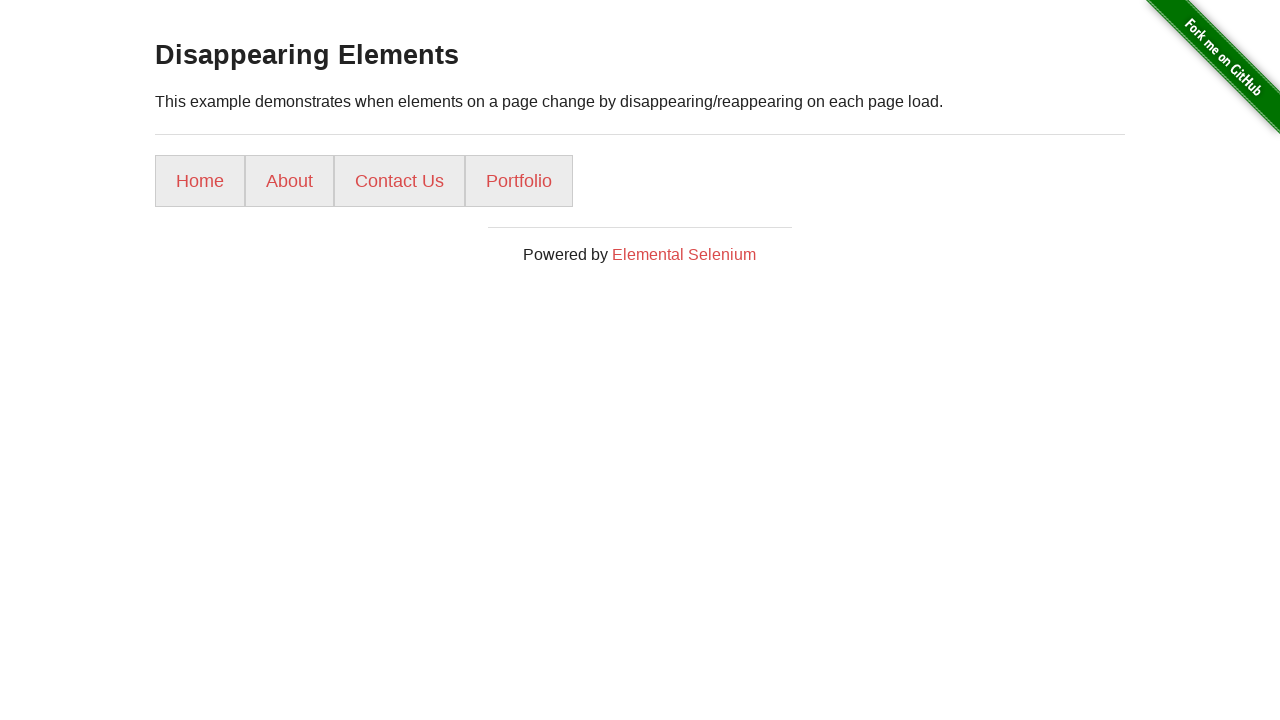

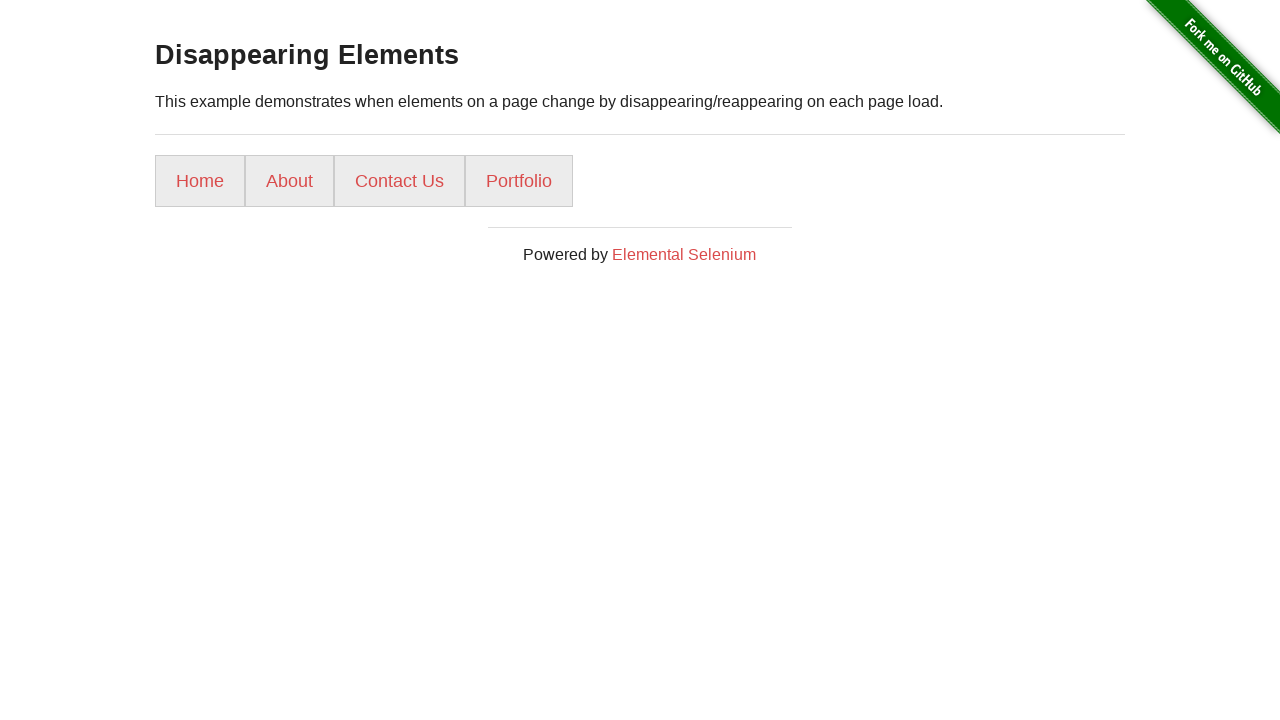